Navigates to the RedBus homepage and verifies the page loads successfully

Starting URL: https://www.redbus.in/

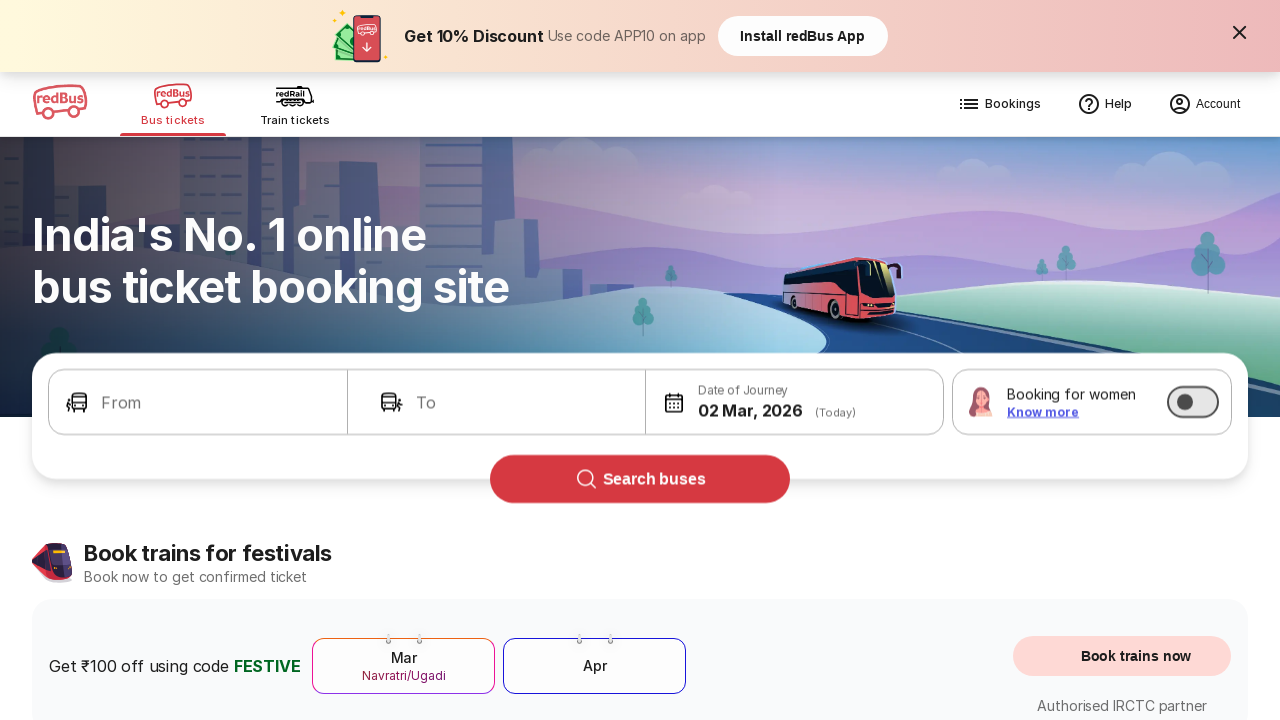

Waited for page to reach domcontentloaded state
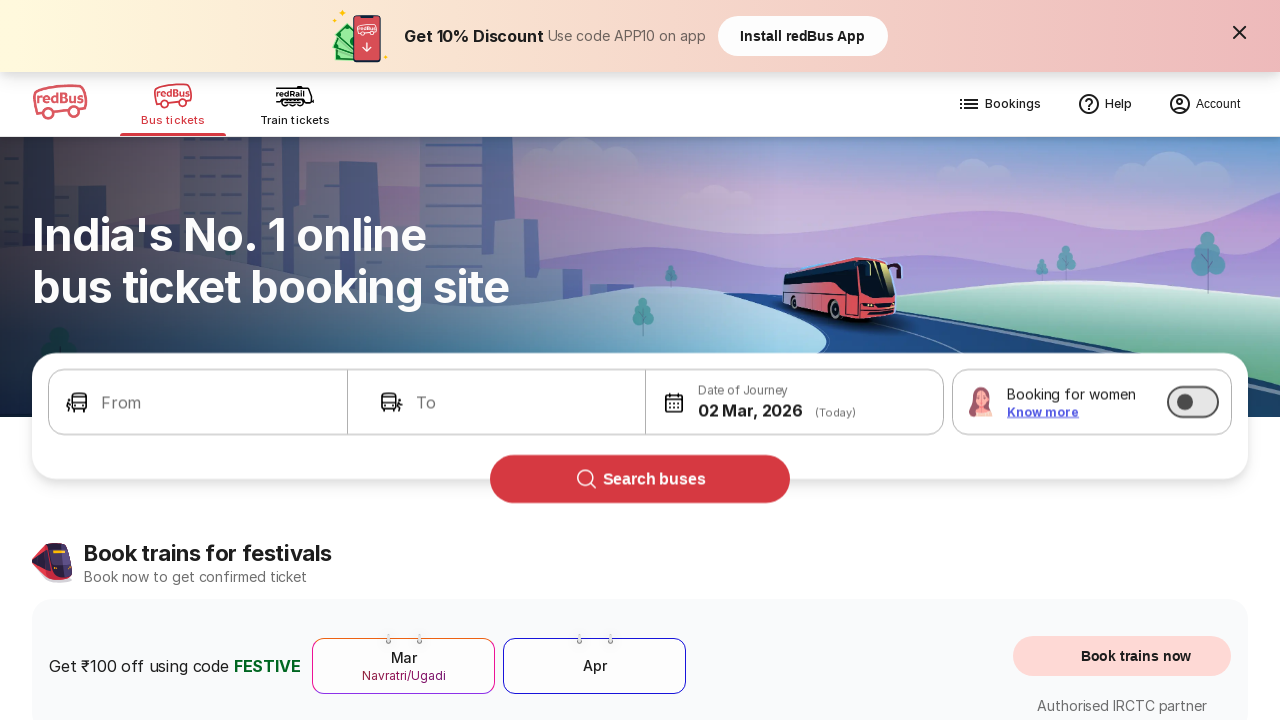

Verified body element is present on RedBus homepage
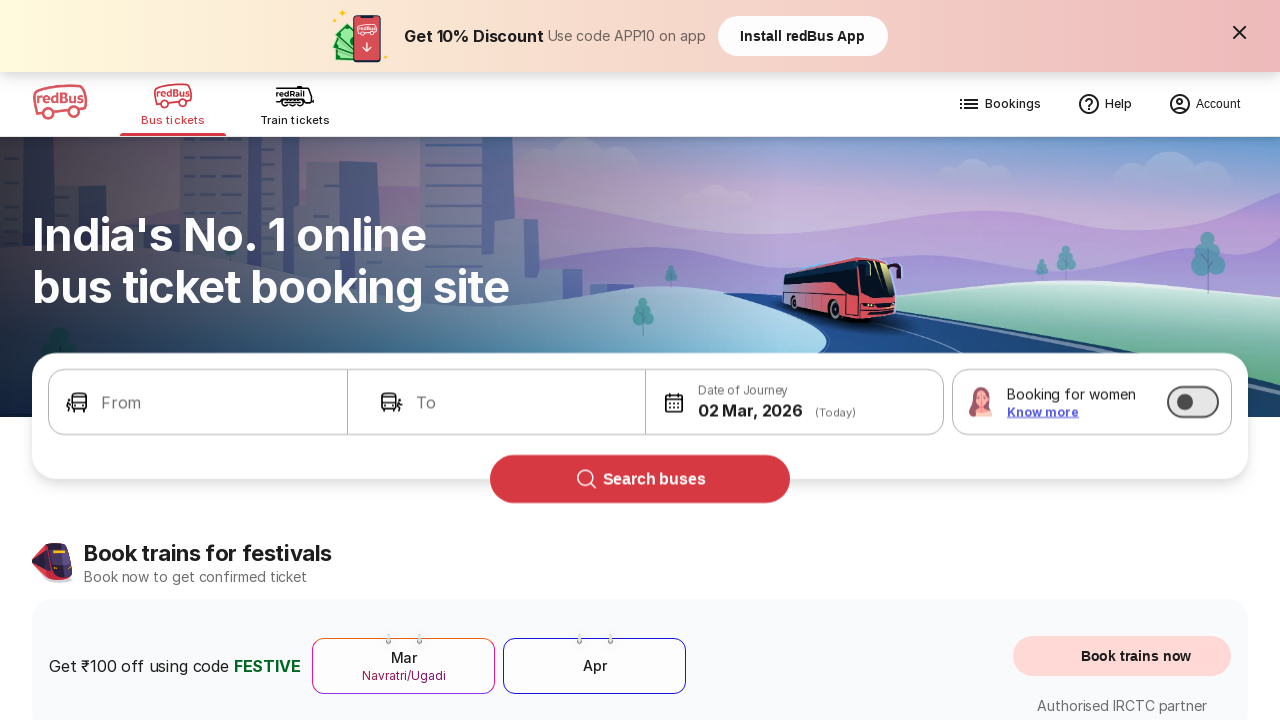

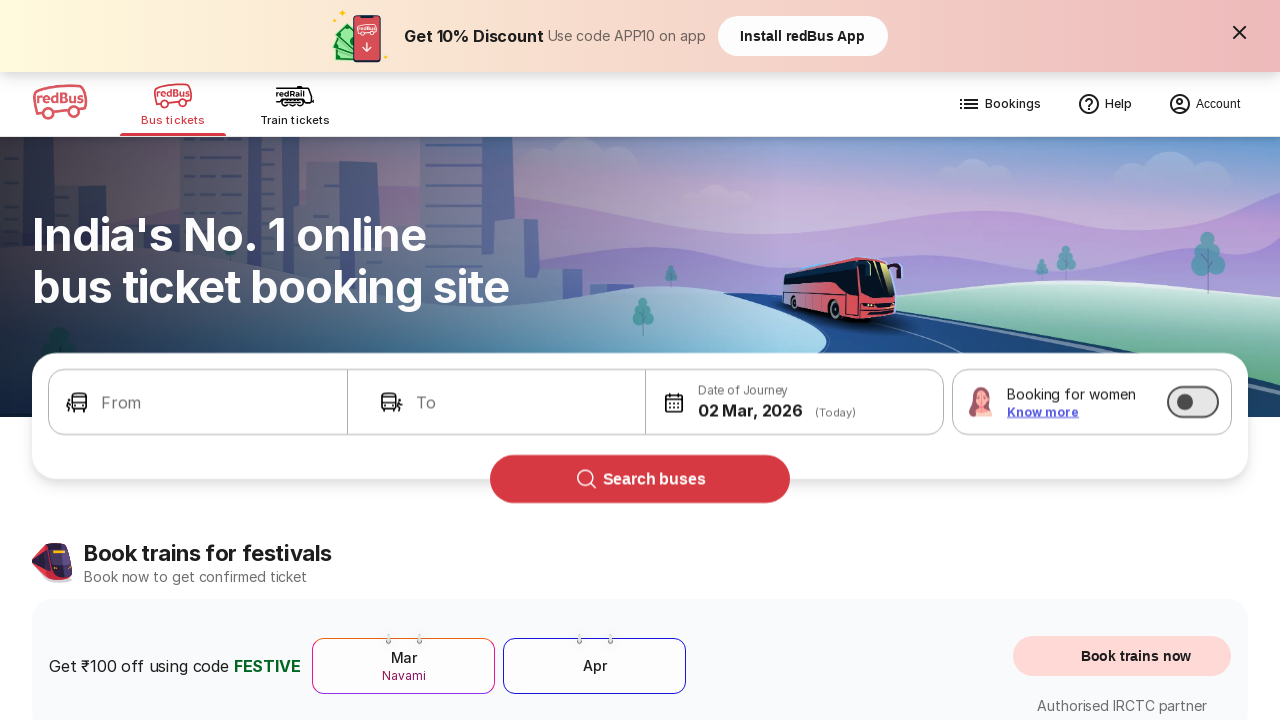